Navigates to Rahul Shetty Academy's Automation Practice page and interacts with the autocomplete suggestion box by typing a country name and selecting from suggestions.

Starting URL: https://www.rahulshettyacademy.com/AutomationPractice/

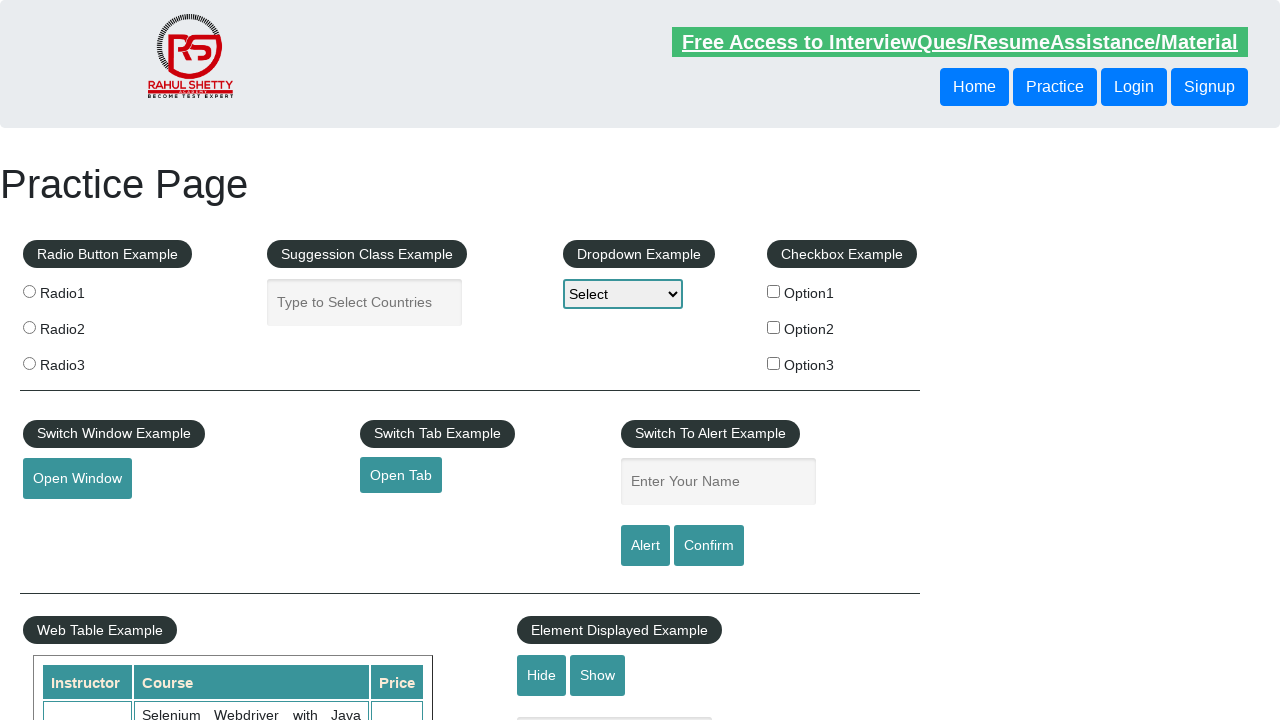

Autocomplete input field is visible
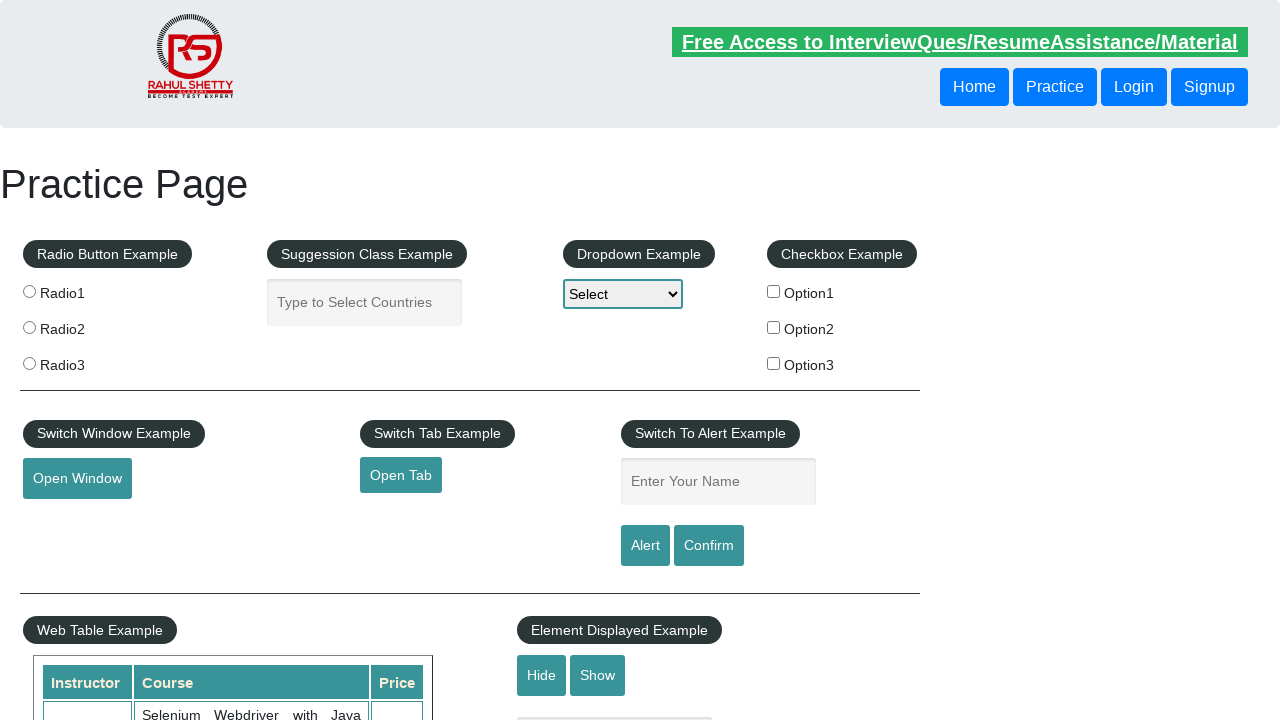

Typed 'India' into autocomplete input field on #autocomplete
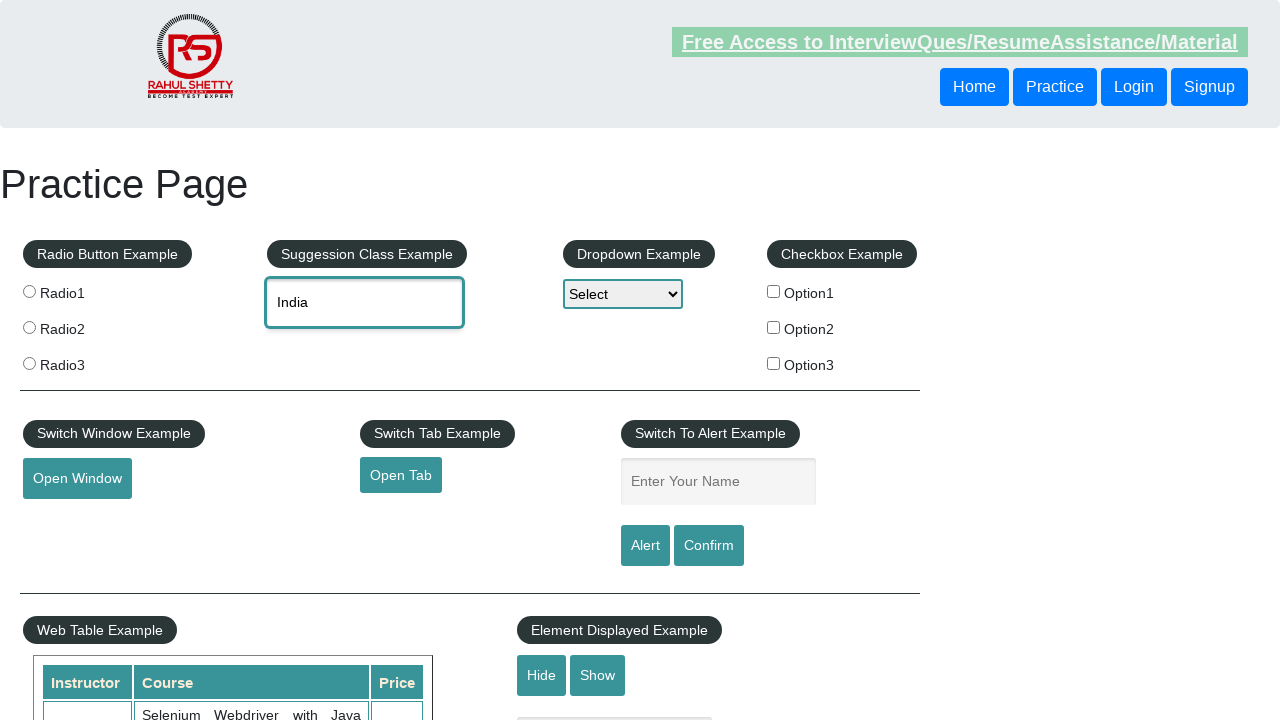

Autocomplete suggestions appeared
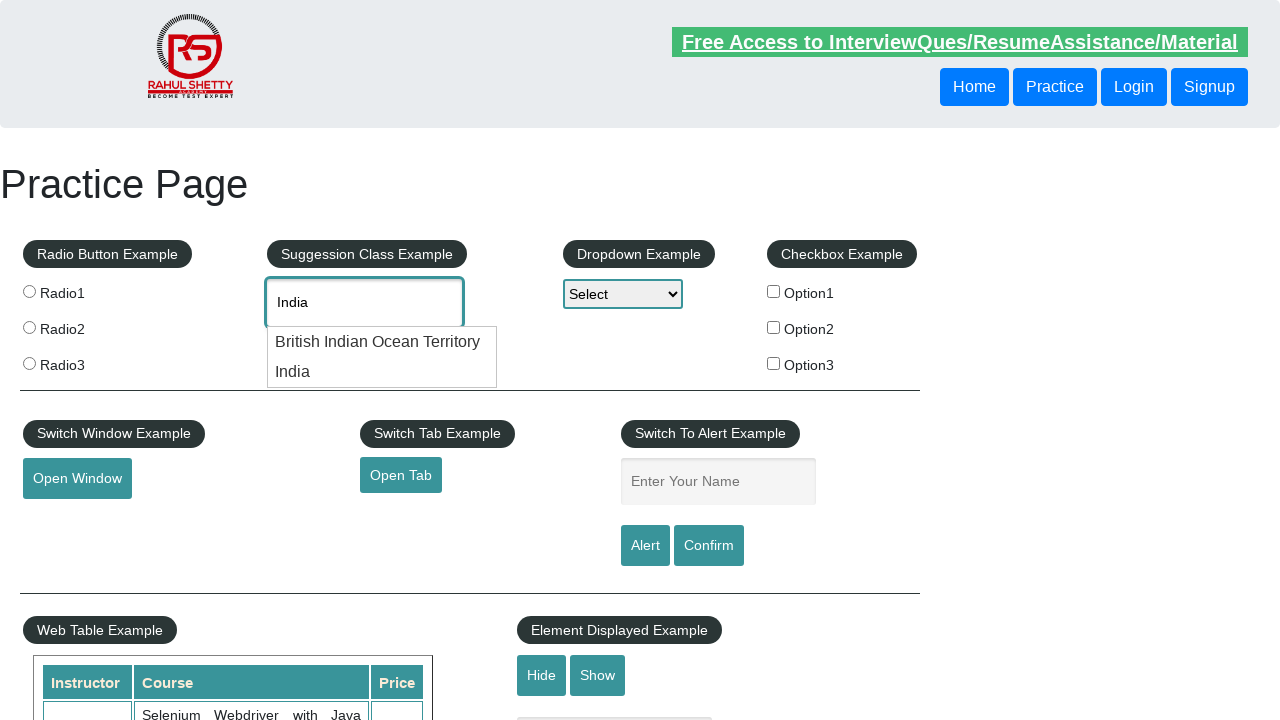

Selected first suggestion from autocomplete dropdown at (382, 342) on .ui-menu-item:first-child
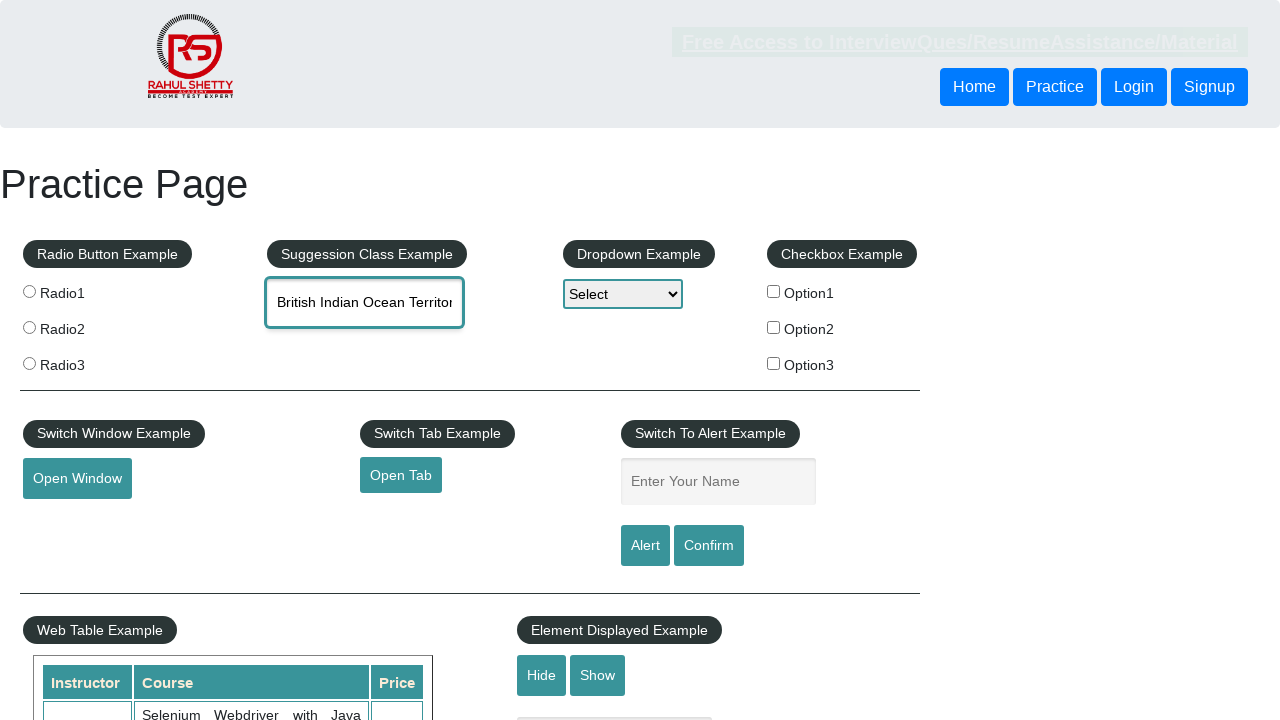

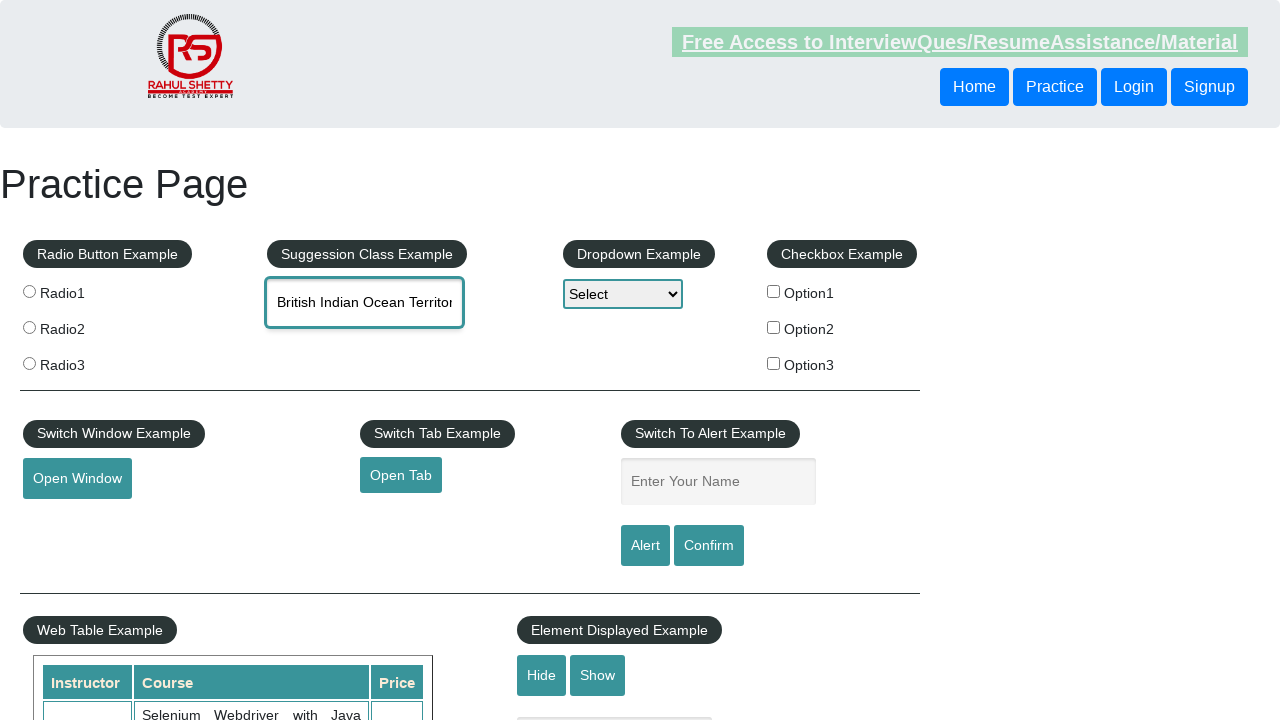